Tests the People section by clicking through different team category buttons (Chair Professors, Faculty, Collaborators, Researchers, etc.)

Starting URL: https://iitm.humanbrain.in/index.html

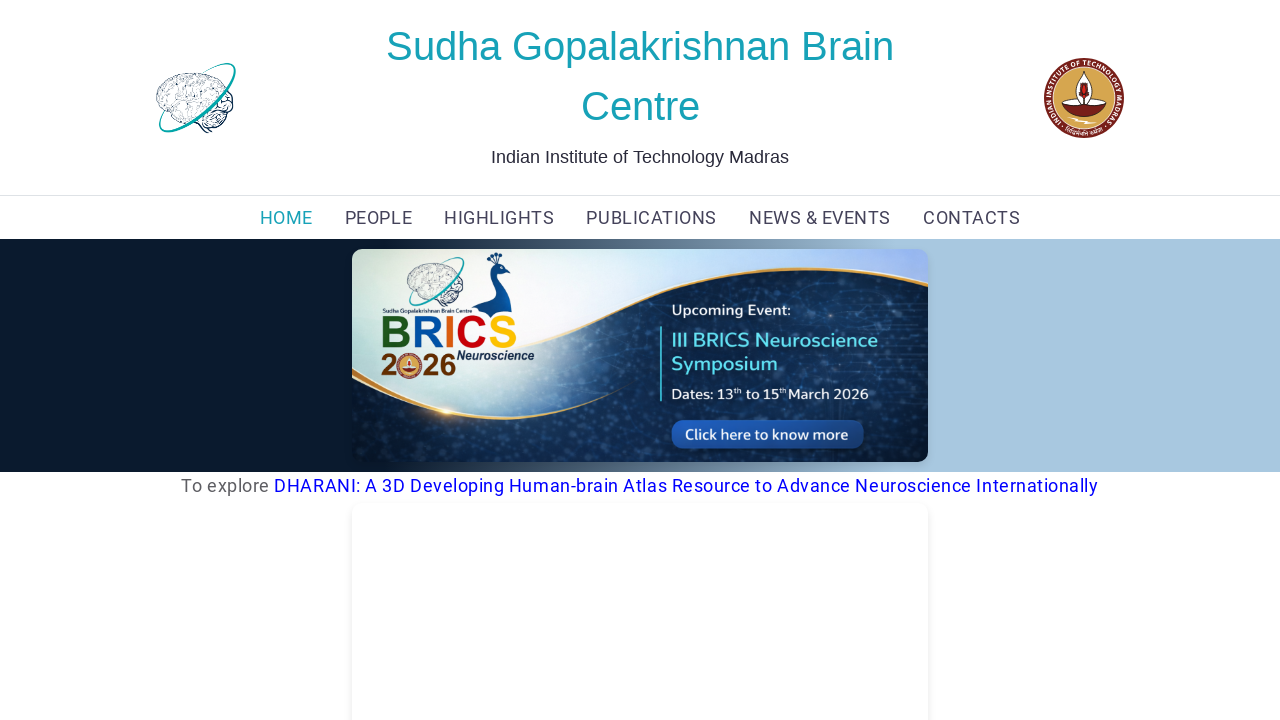

Clicked on PEOPLE navigation link at (378, 218) on (//a[text()='PEOPLE'])[1]
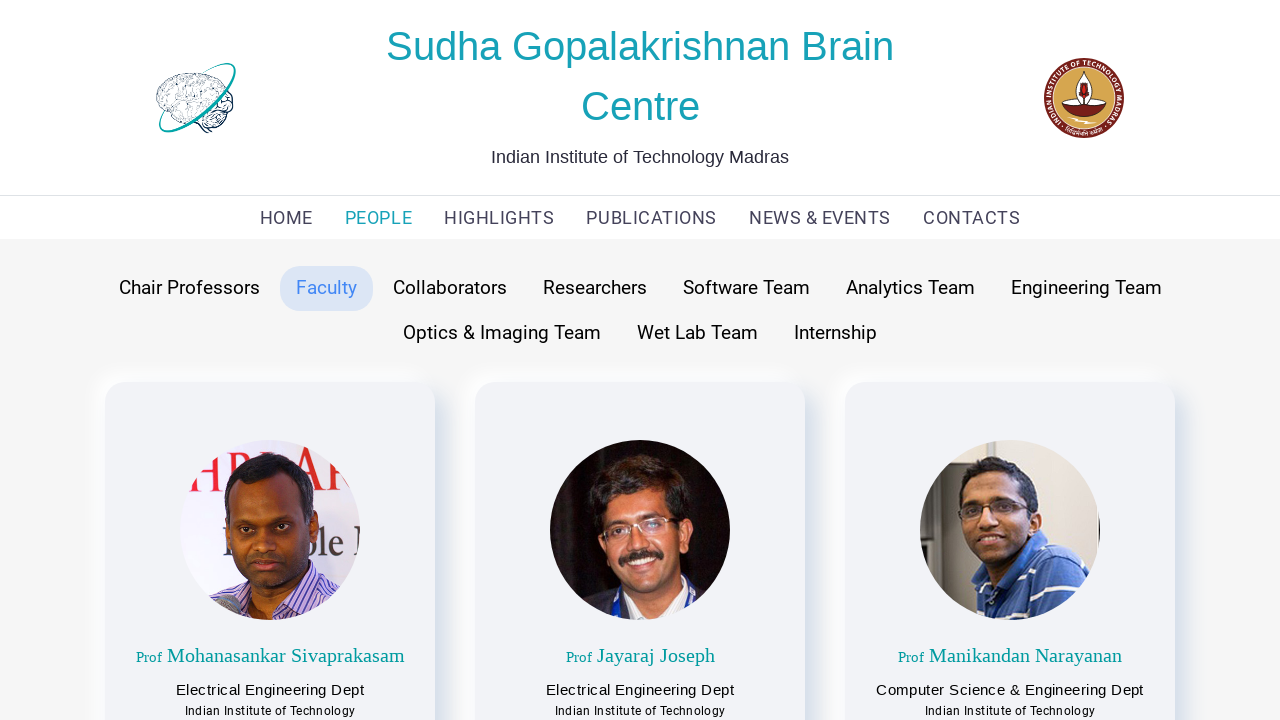

Clicked on Chair Professors category button at (189, 288) on xpath=//button[text()='Chair Professors']
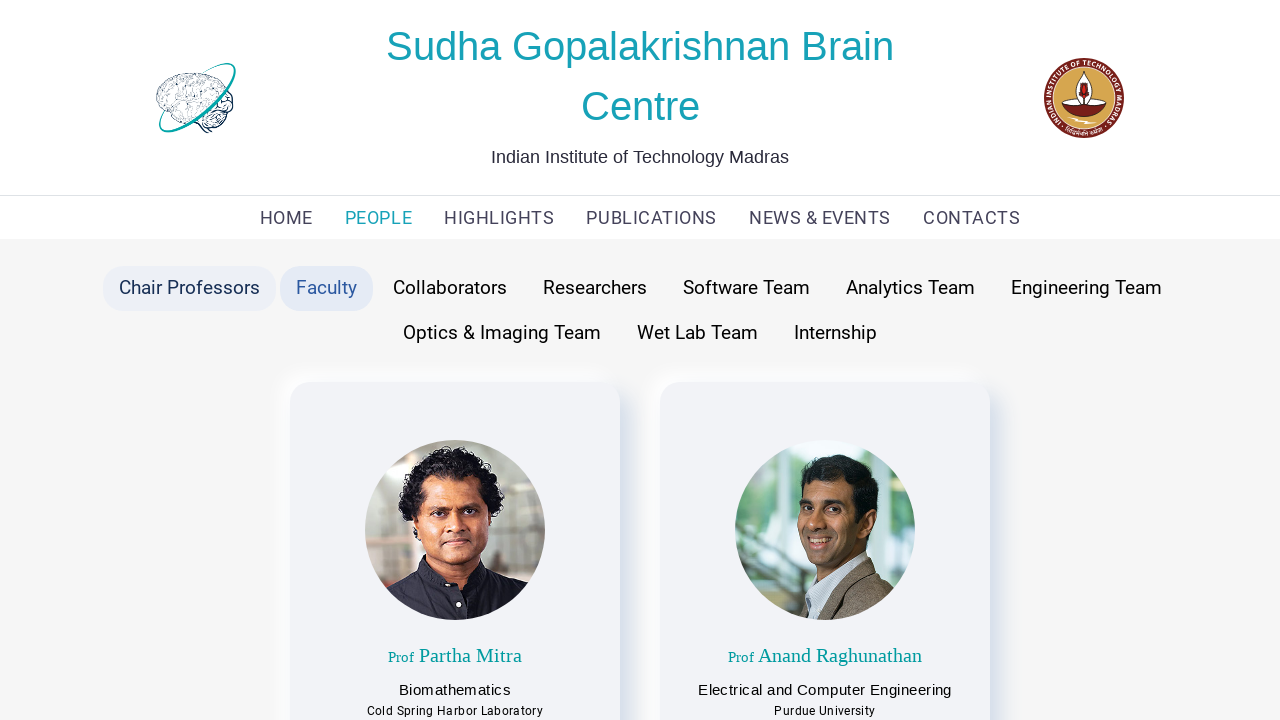

Scrolled to bottom of Chair Professors section
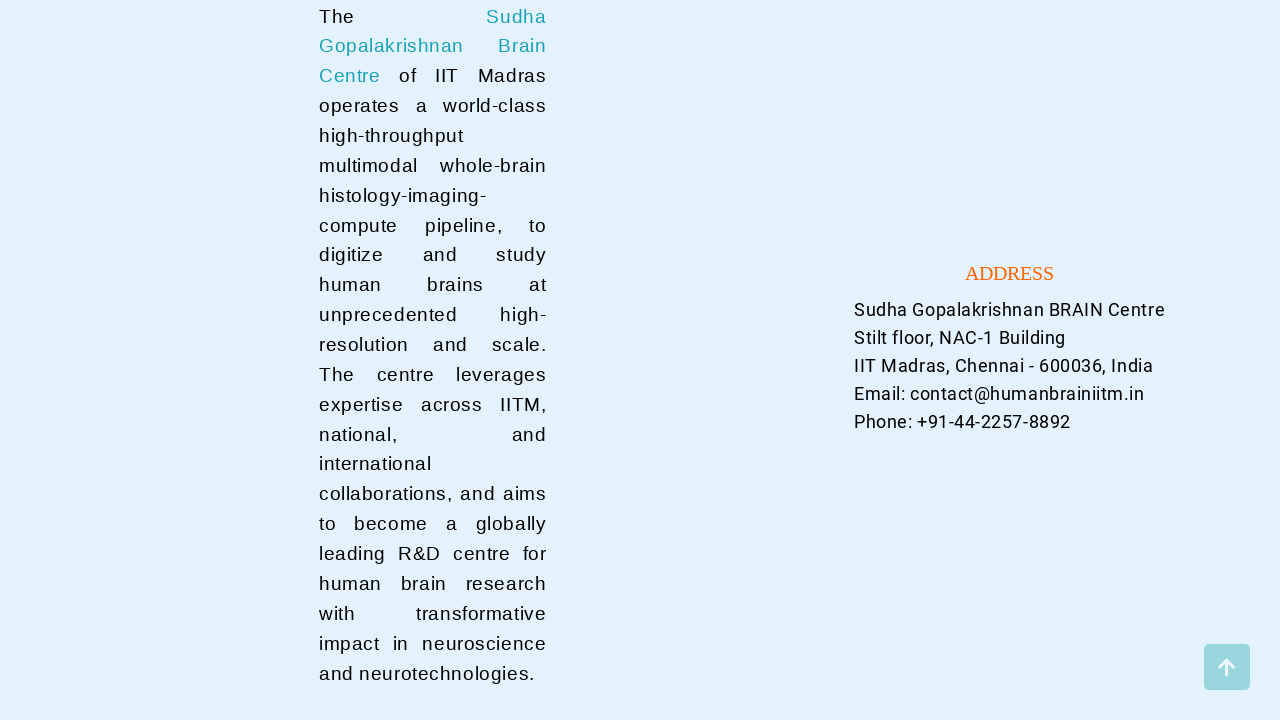

Scrolled back to top
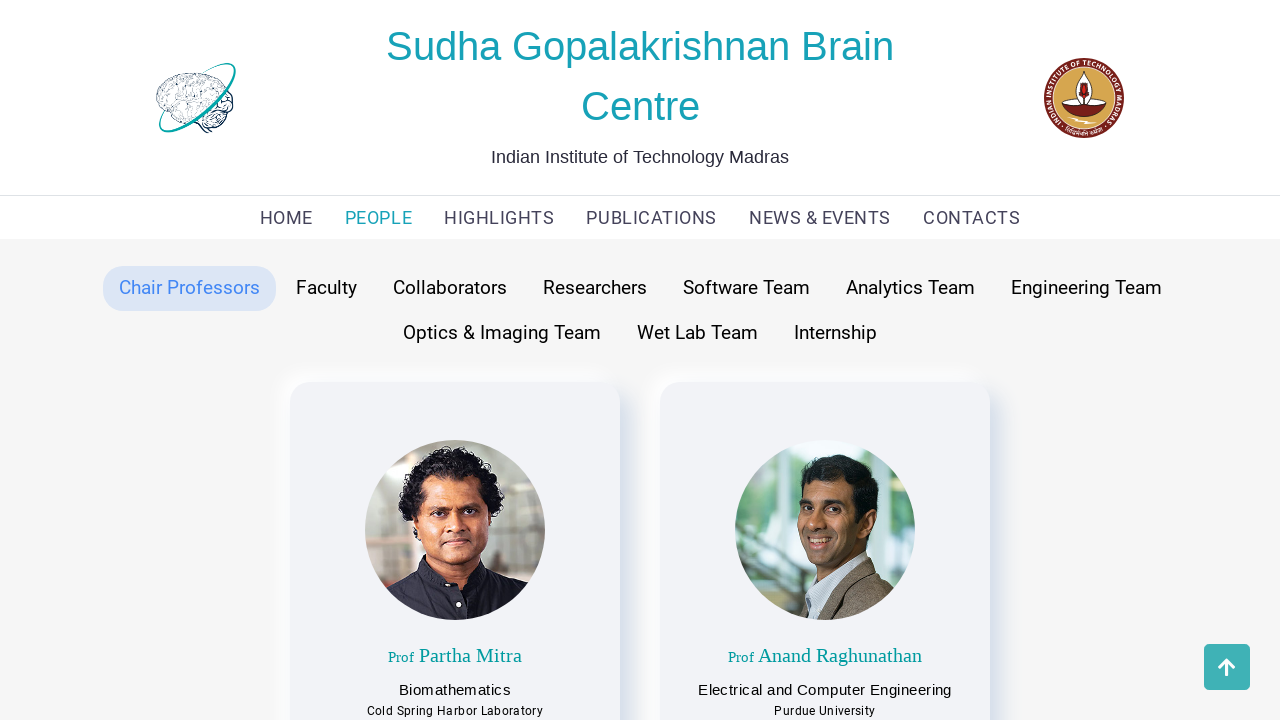

Clicked on Faculty category button at (326, 288) on xpath=//button[text()='Faculty']
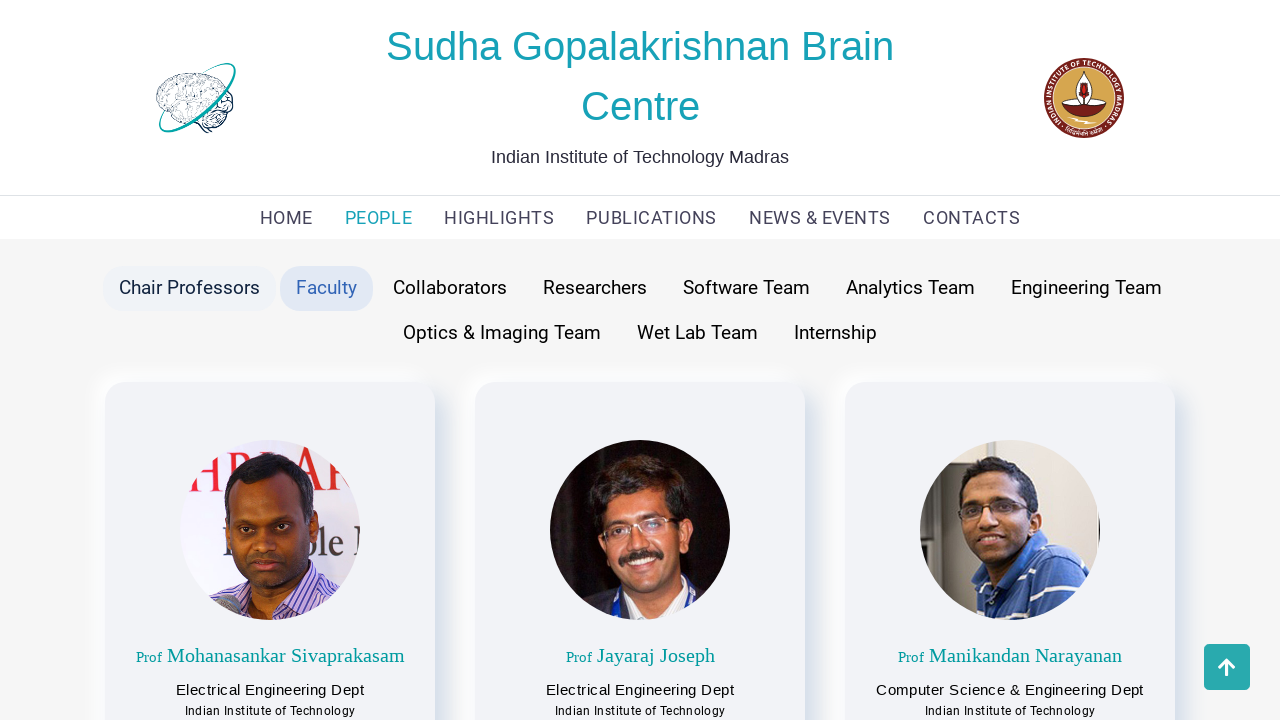

Scrolled to bottom of Faculty section
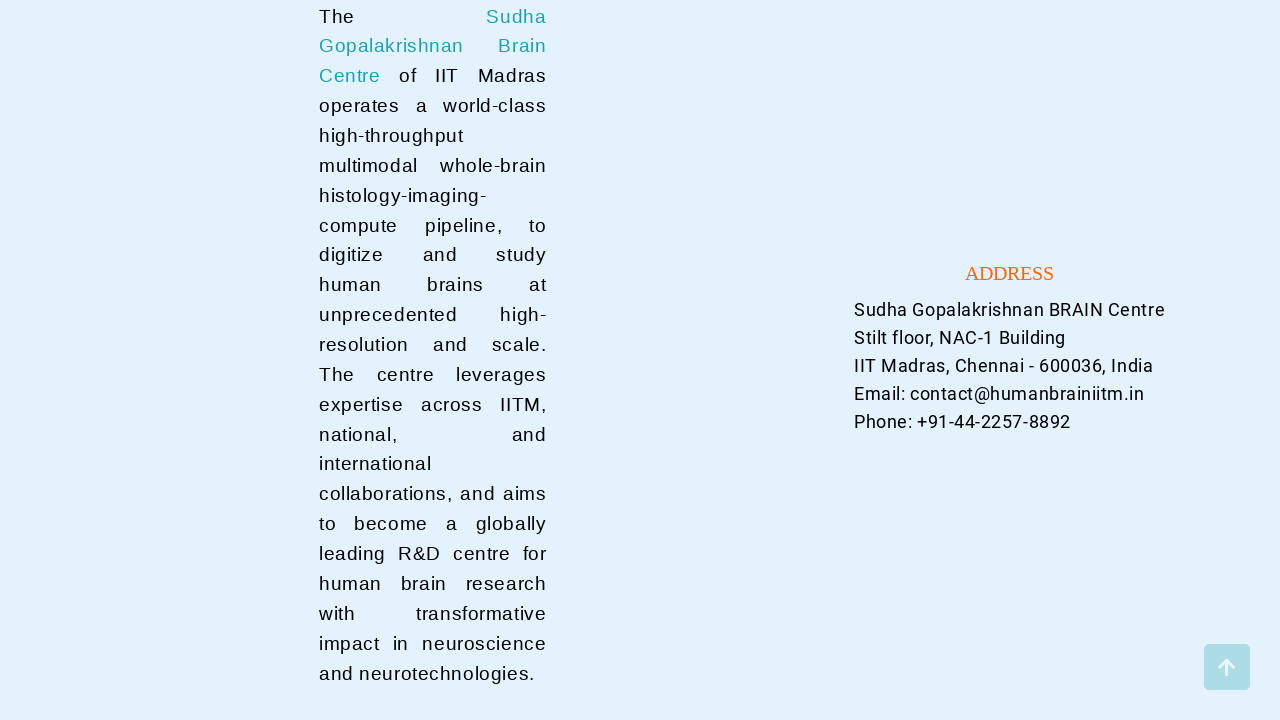

Scrolled back to top
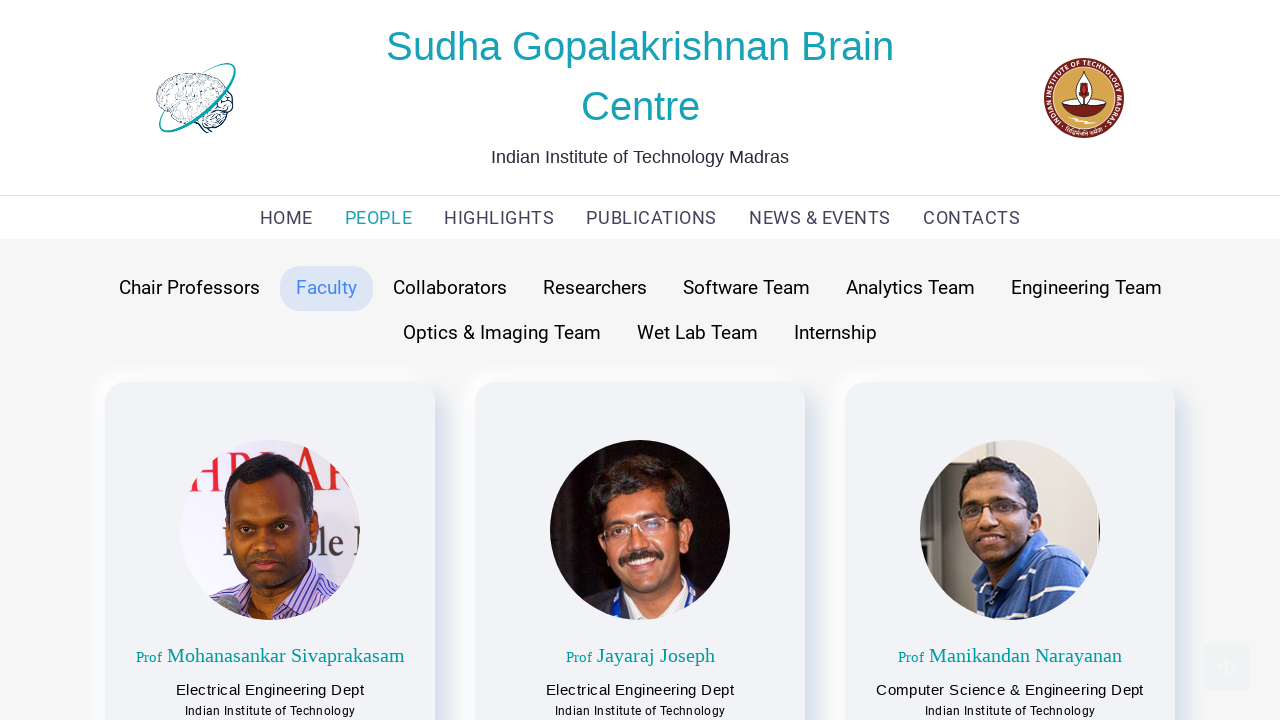

Clicked on Collaborators category button at (450, 288) on xpath=//button[text()='Collaborators']
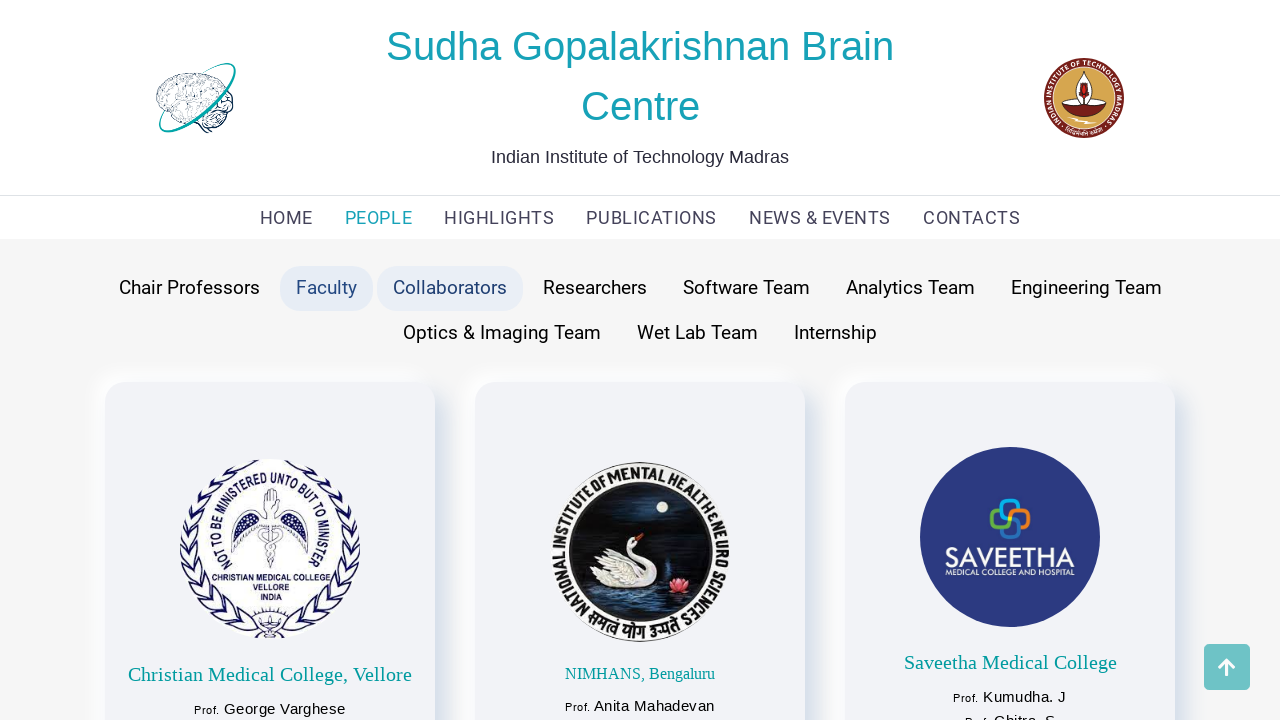

Scrolled to bottom of Collaborators section
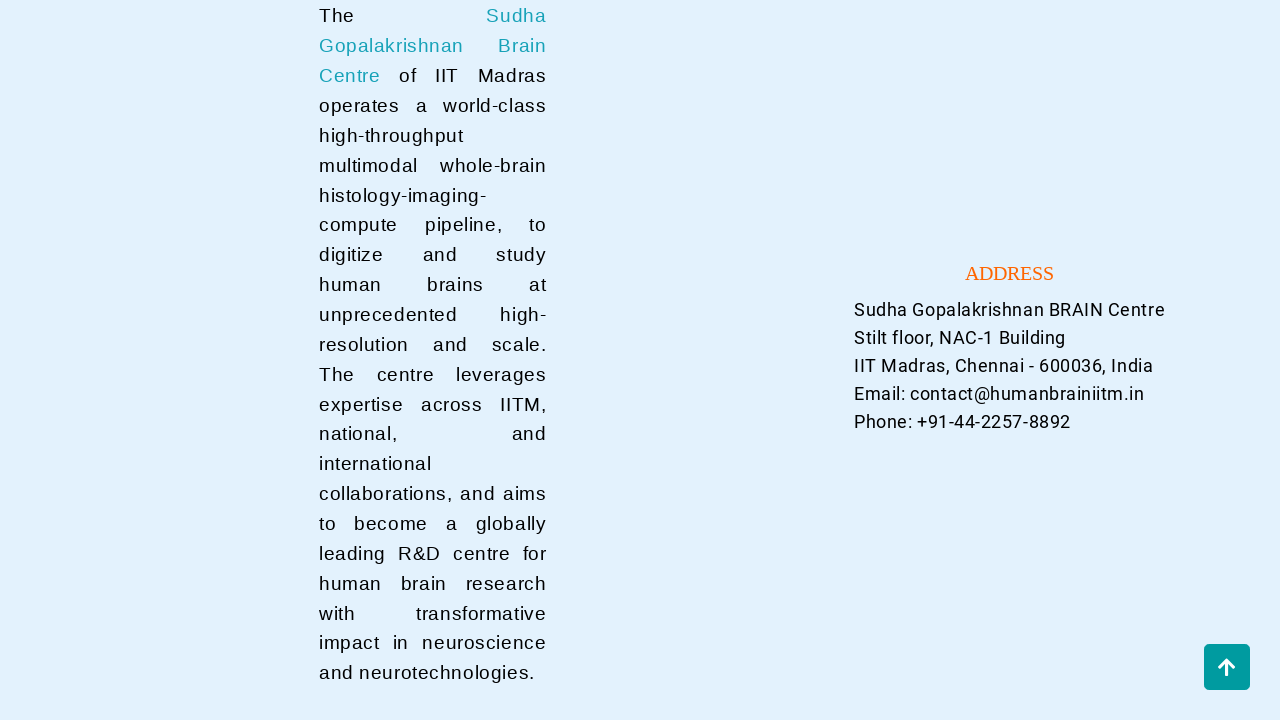

Scrolled back to top
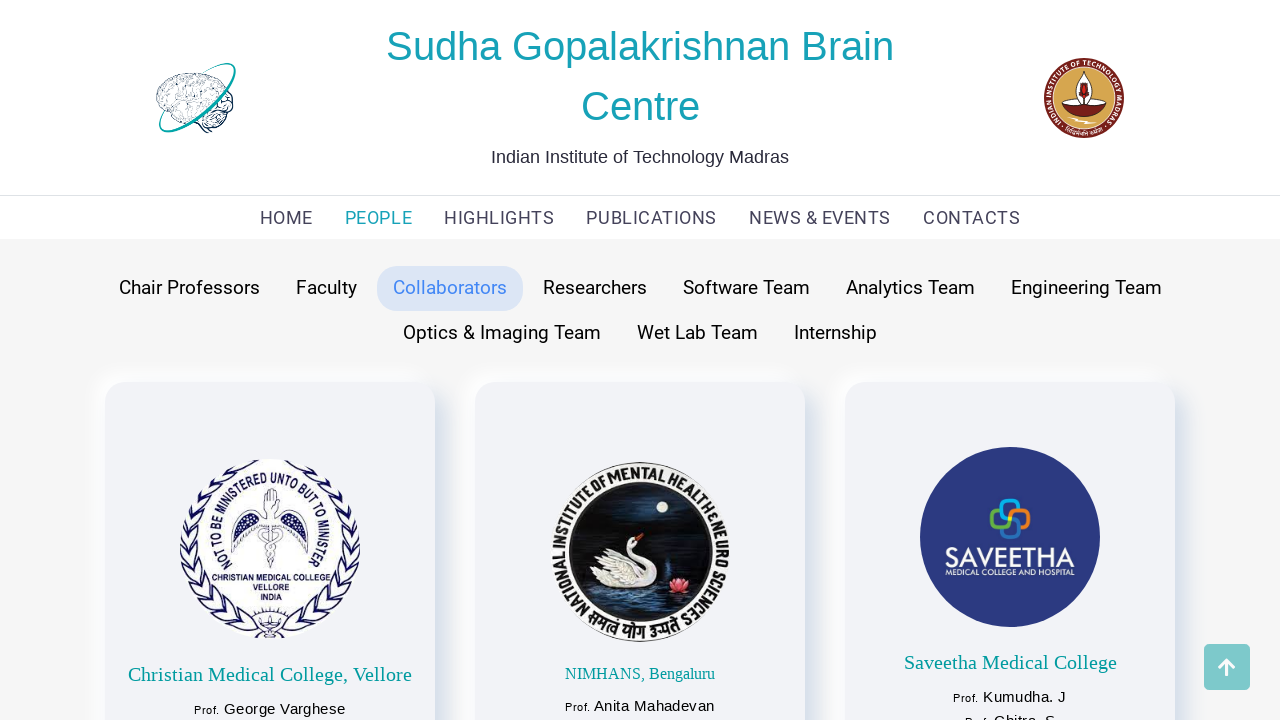

Clicked on Researchers category button at (594, 288) on xpath=//button[text()='Researchers']
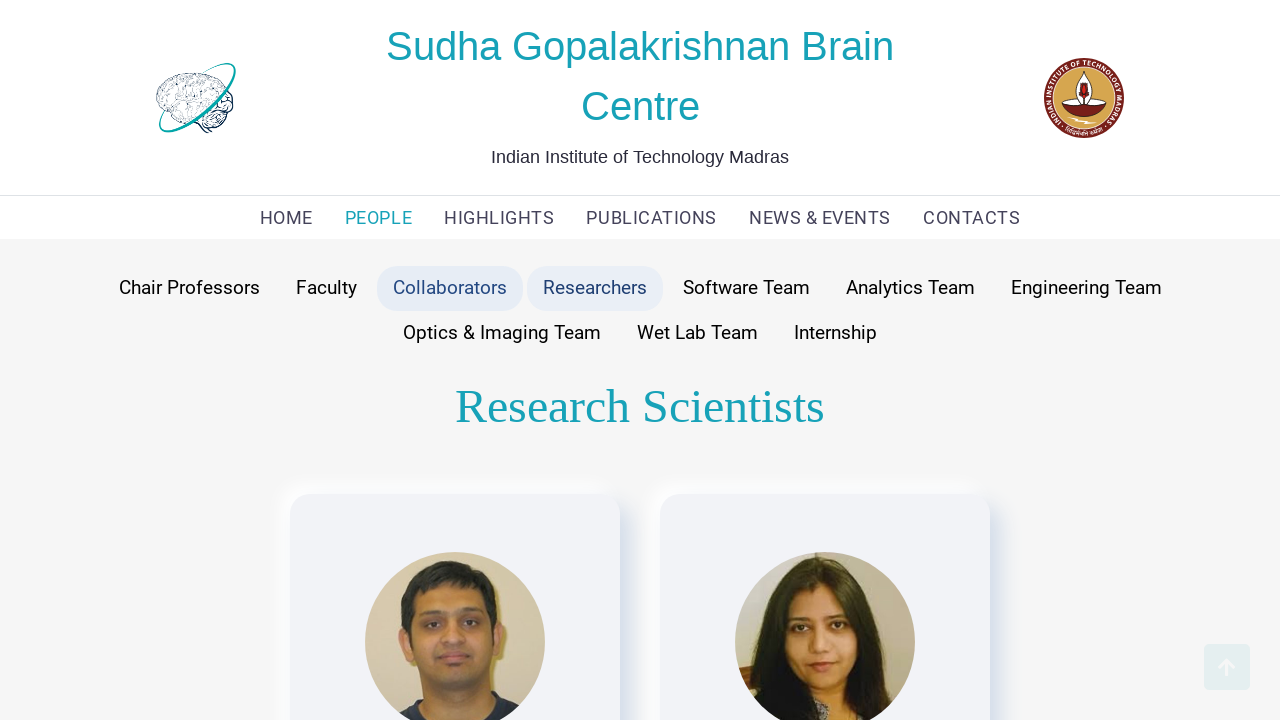

Scrolled to bottom of Researchers section
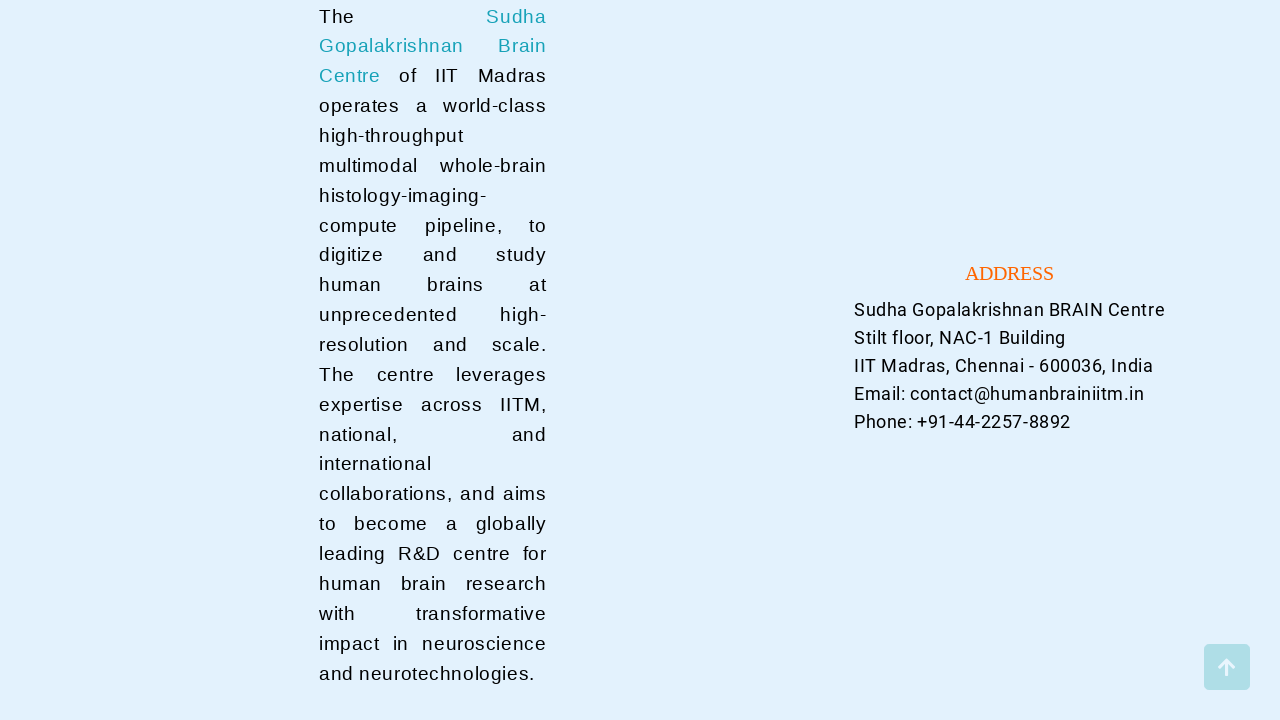

Scrolled back to top
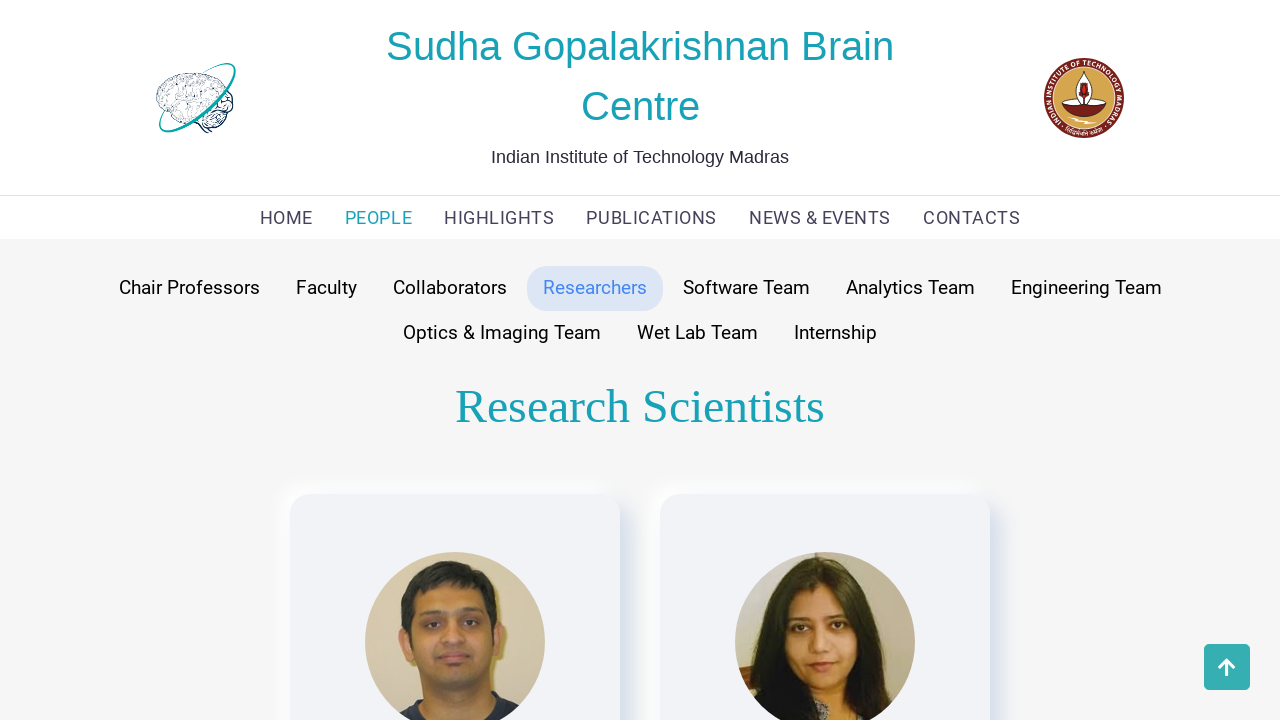

Clicked on Software Team category button at (746, 288) on xpath=//button[text()='Software Team']
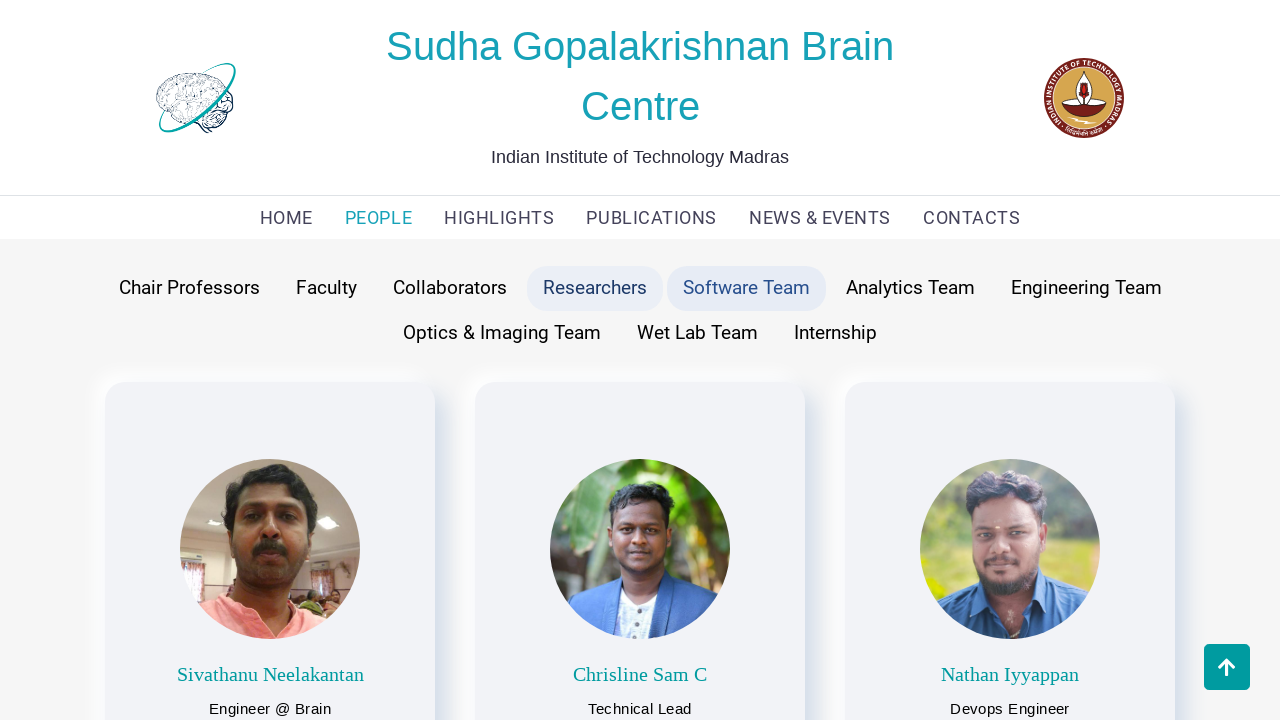

Scrolled to bottom of Software Team section
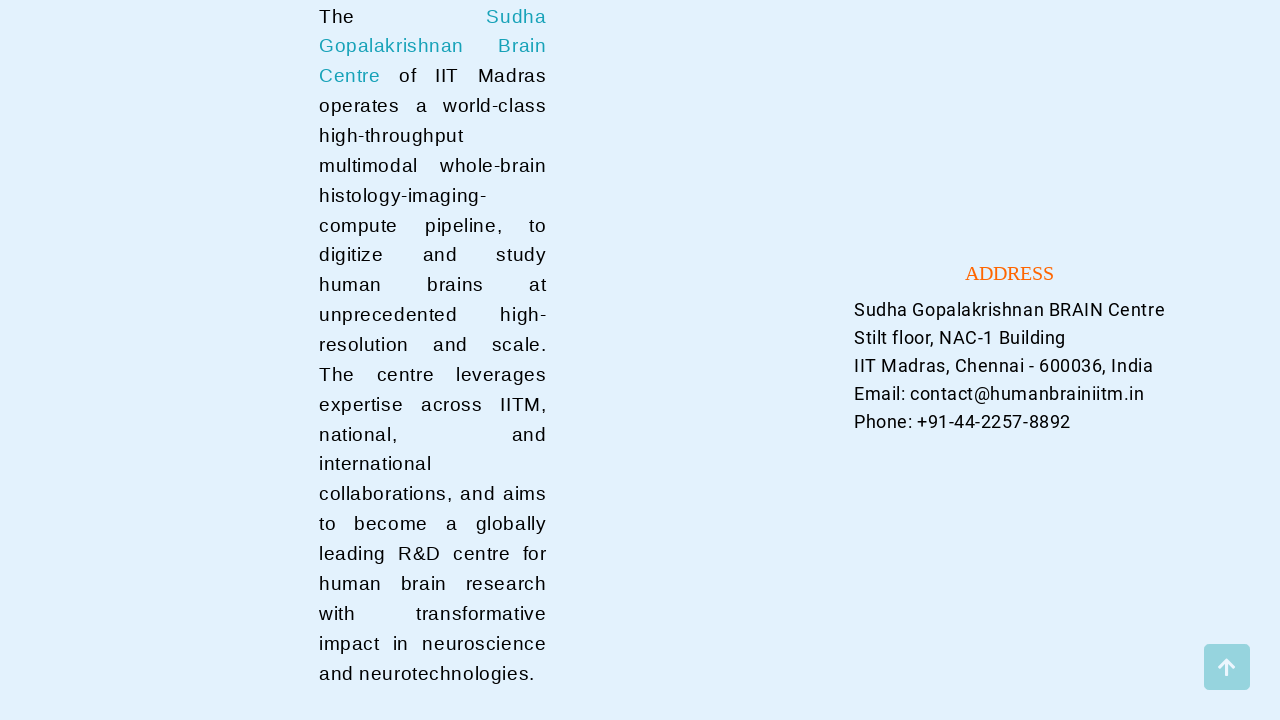

Scrolled back to top
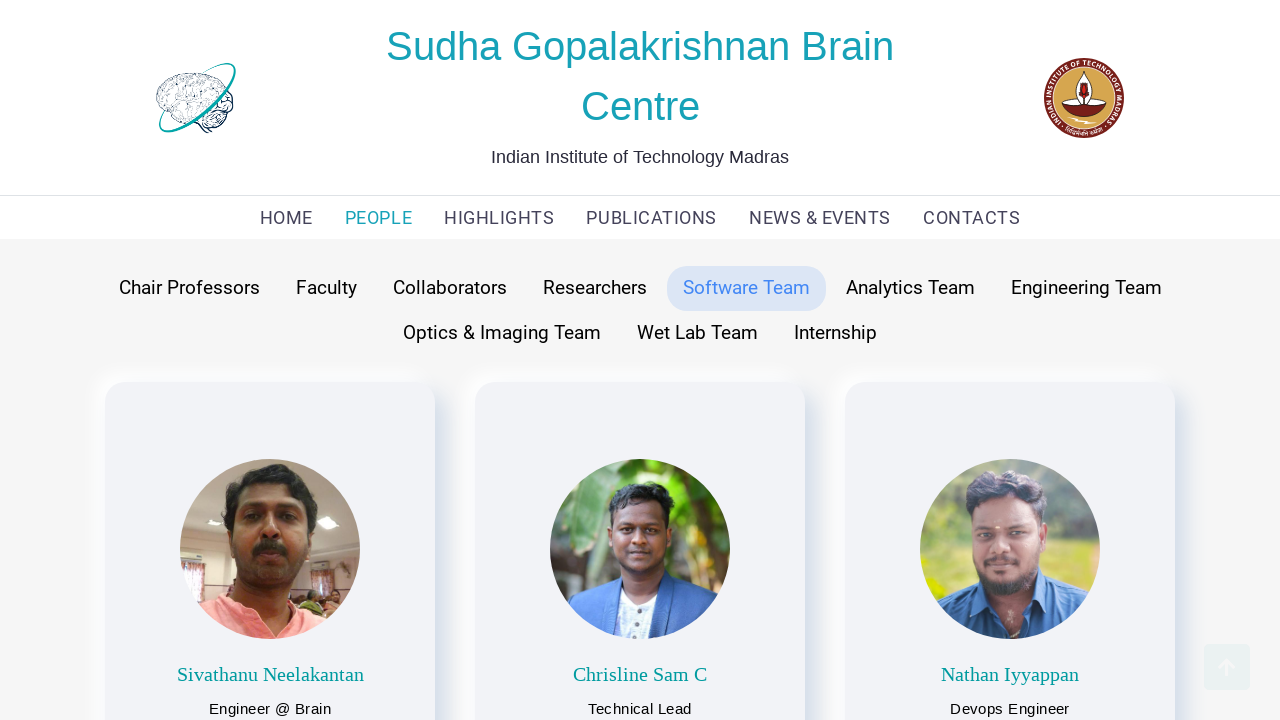

Clicked on Analytics Team category button at (910, 288) on xpath=//button[text()='Analytics Team']
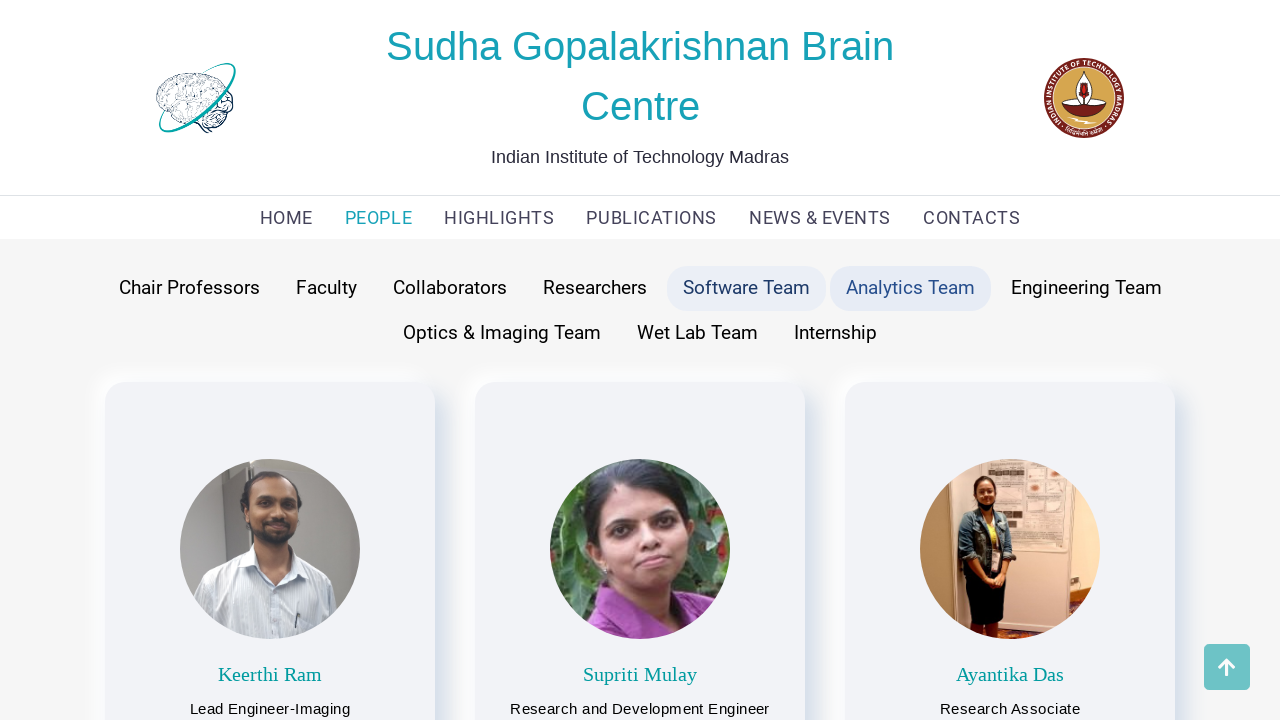

Scrolled to bottom of Analytics Team section
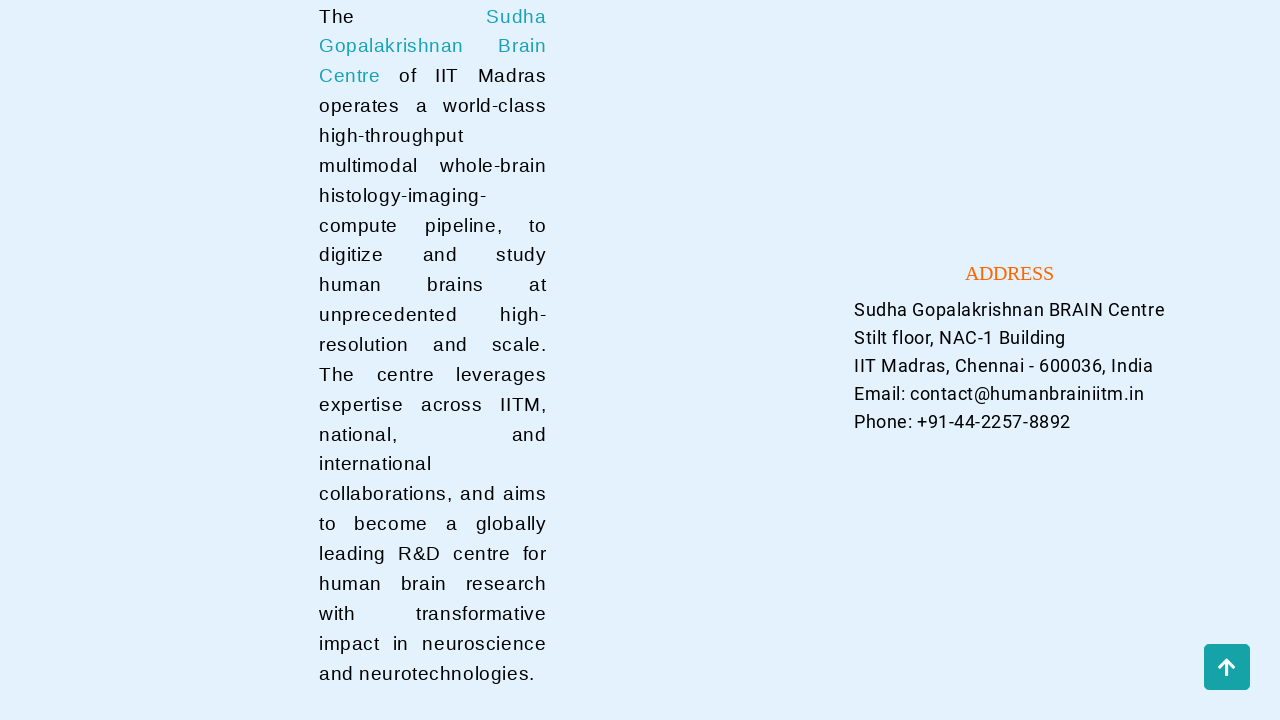

Scrolled back to top
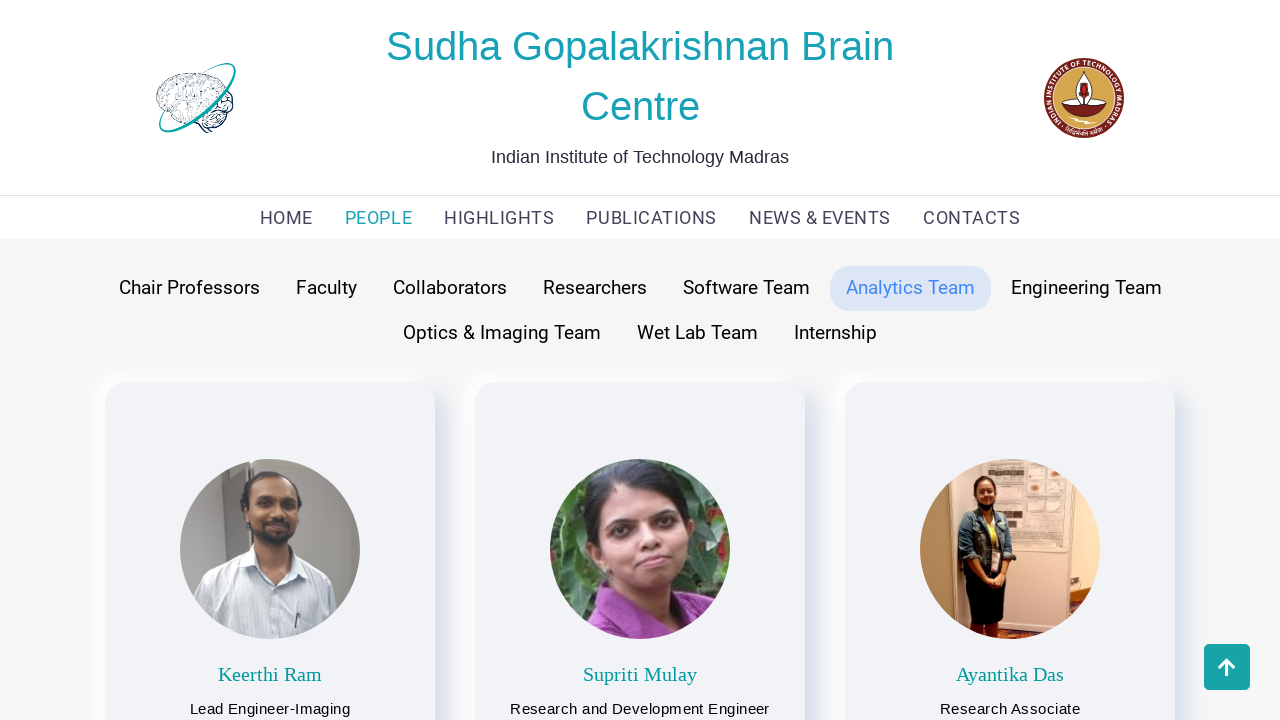

Clicked on Engineering Team category button at (1086, 288) on xpath=//button[text()='Engineering Team']
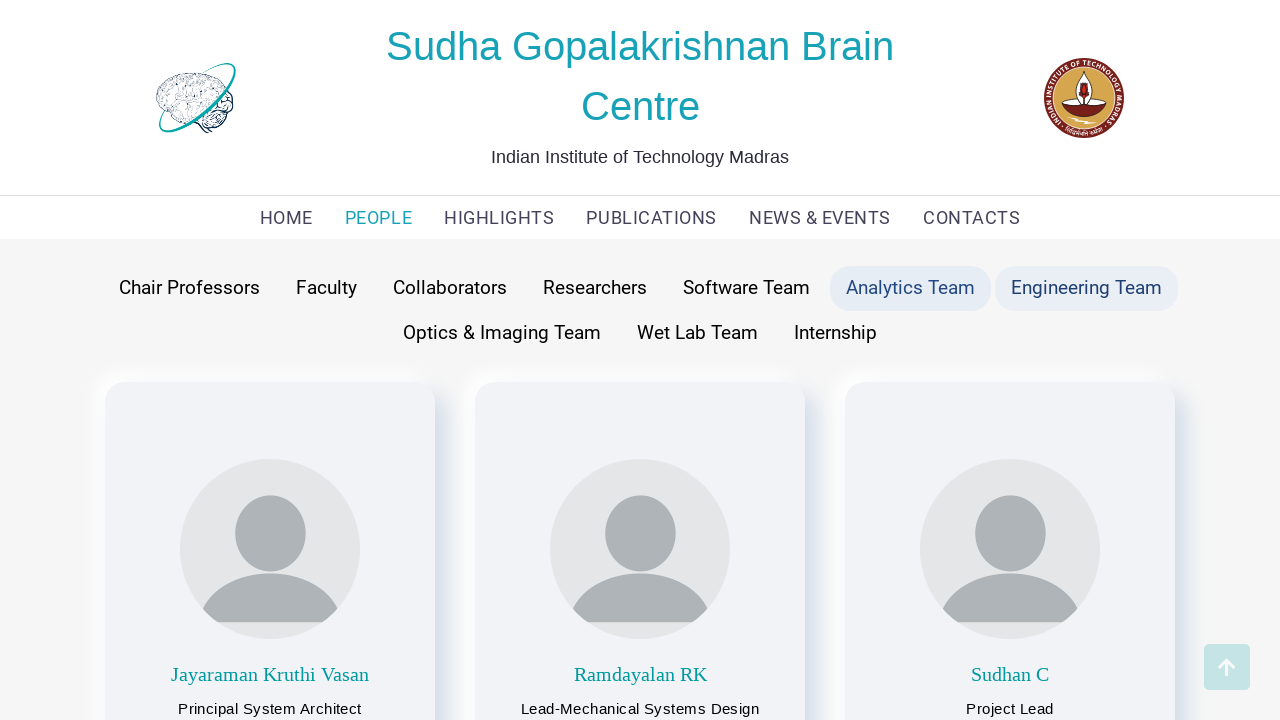

Scrolled to bottom of Engineering Team section
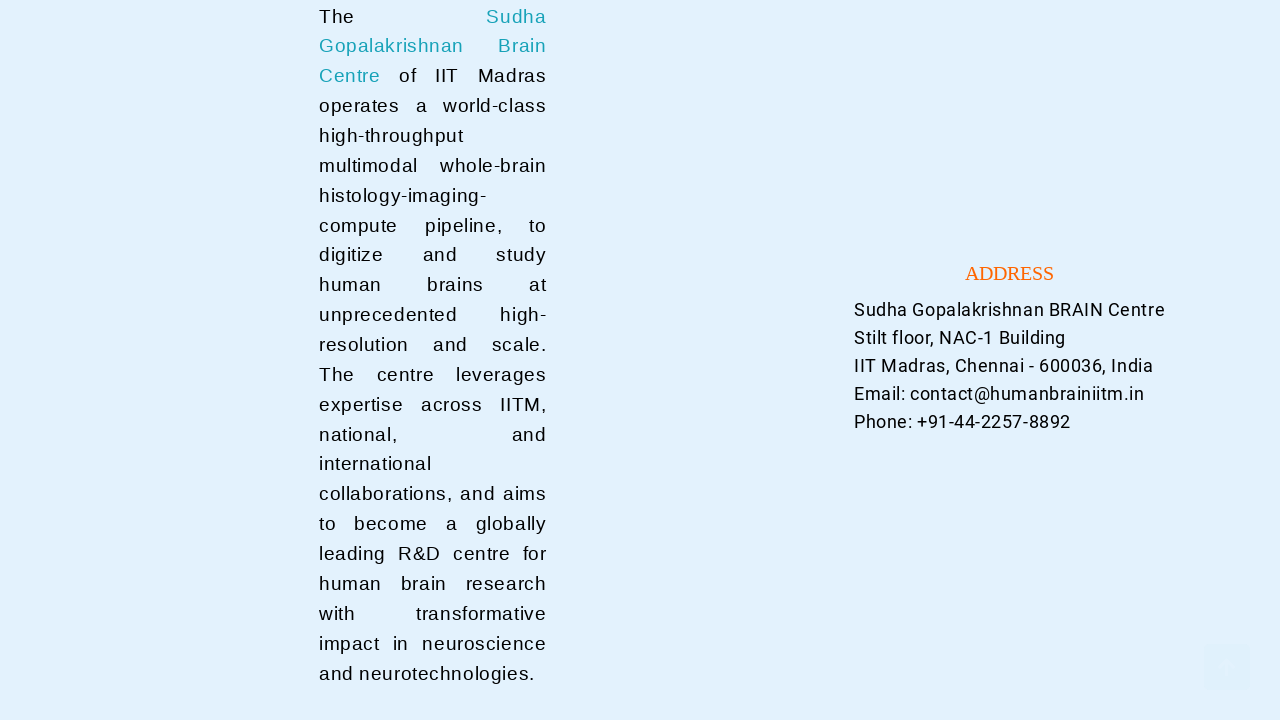

Scrolled back to top
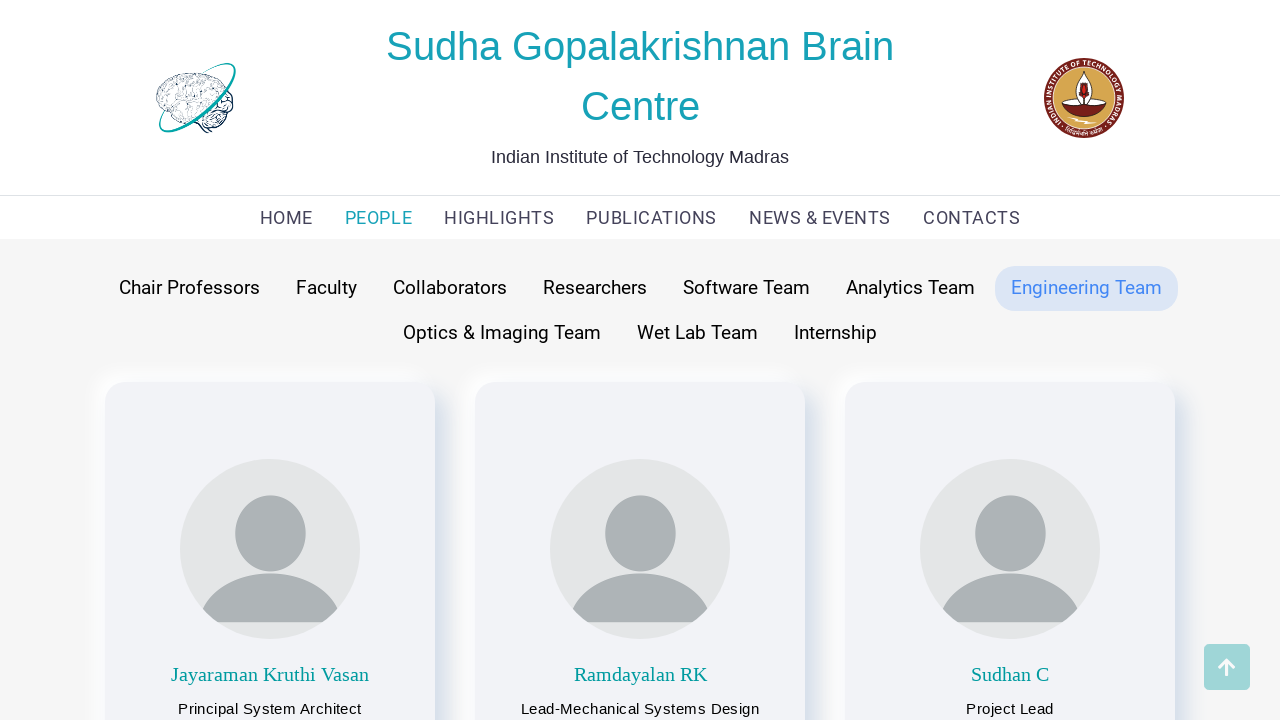

Clicked on Optics & Imaging Team category button at (502, 333) on xpath=//button[text()='Optics & Imaging Team']
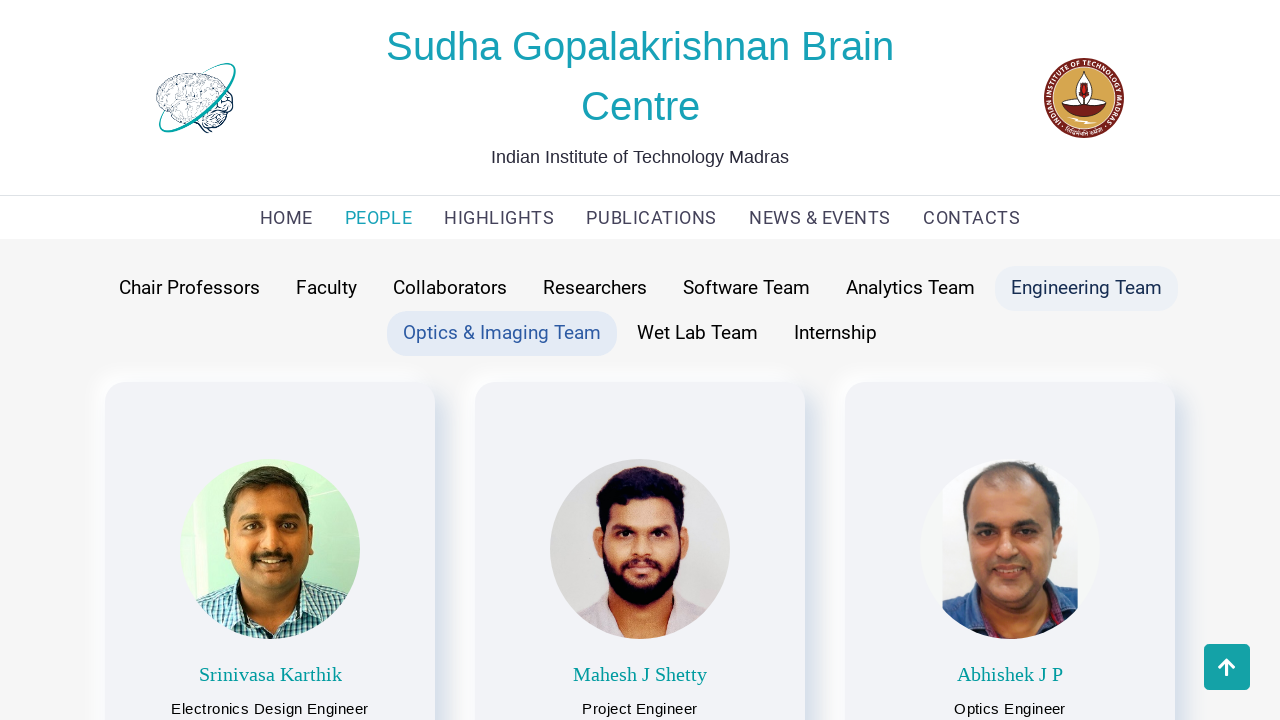

Scrolled to bottom of Optics & Imaging Team section
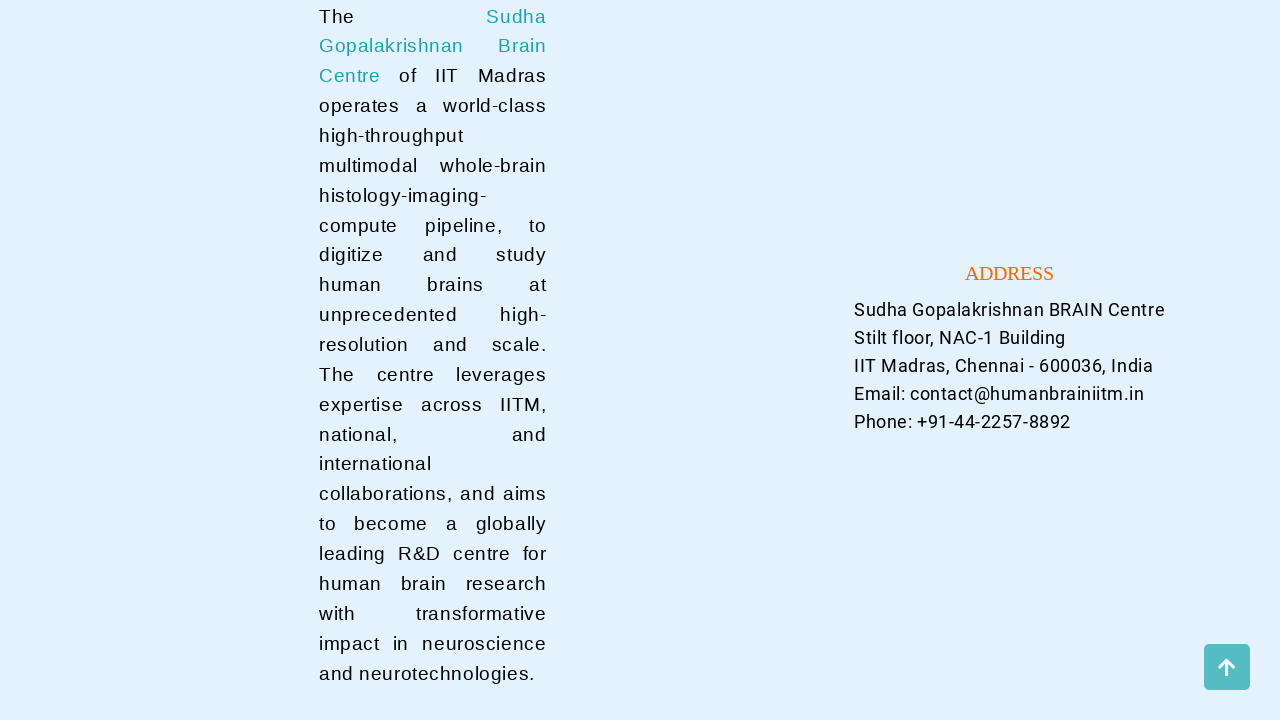

Scrolled back to top
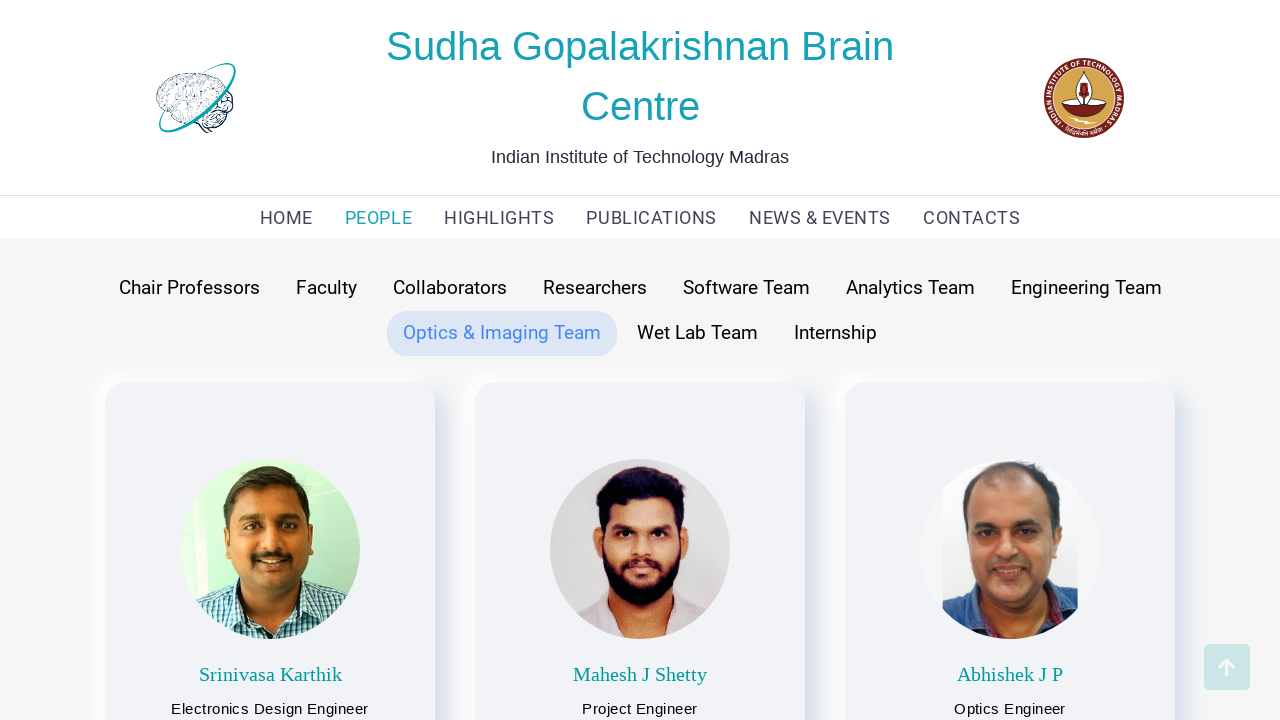

Clicked on Wet Lab Team category button at (698, 333) on xpath=//button[text()='Wet Lab Team']
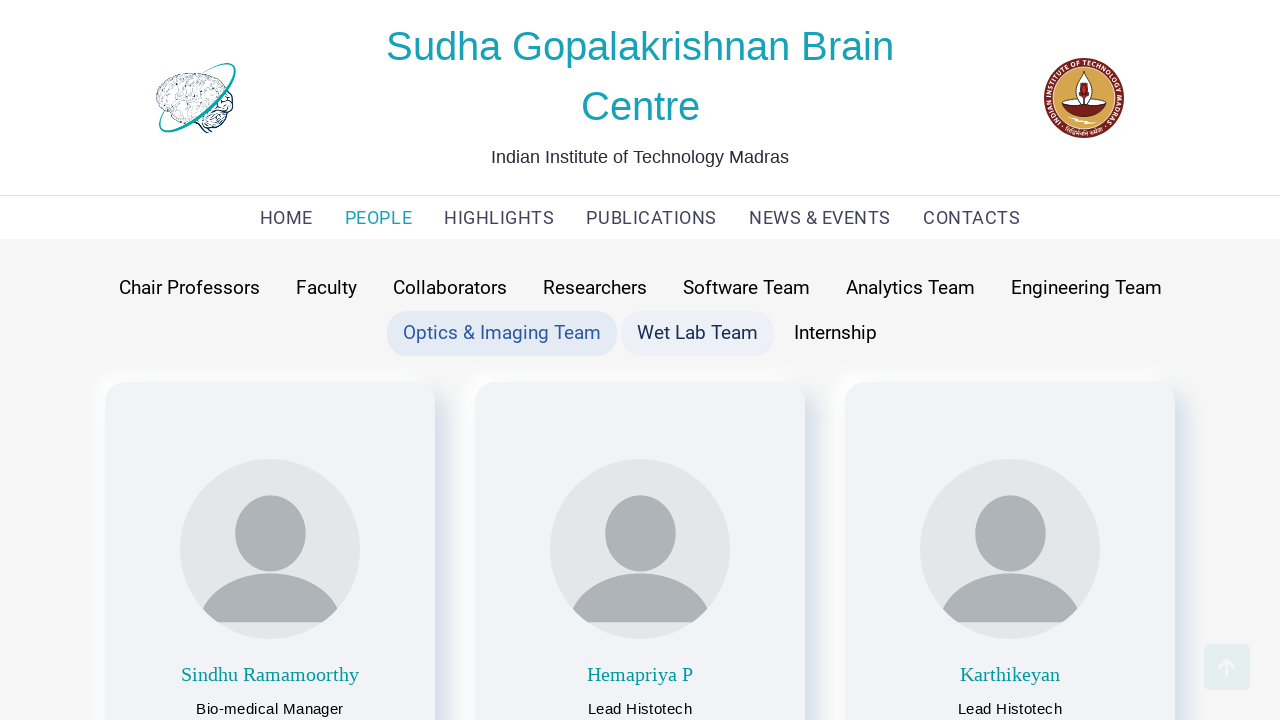

Scrolled to bottom of Wet Lab Team section
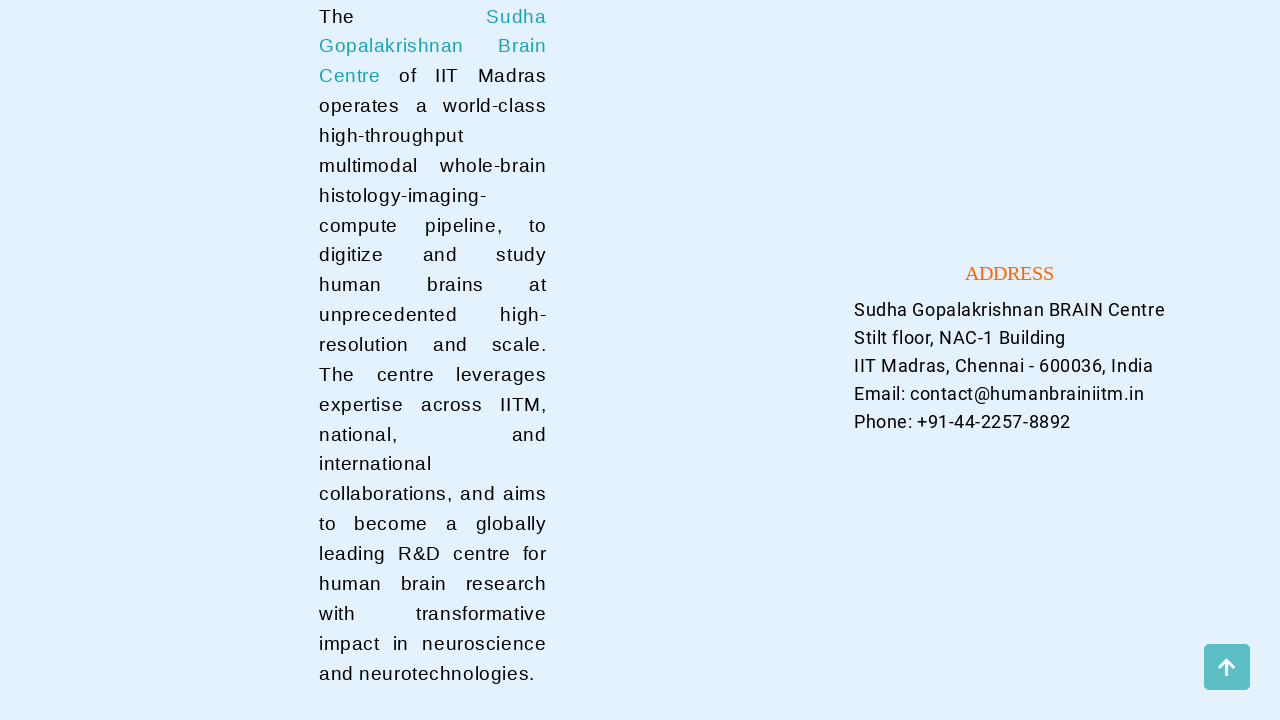

Scrolled back to top
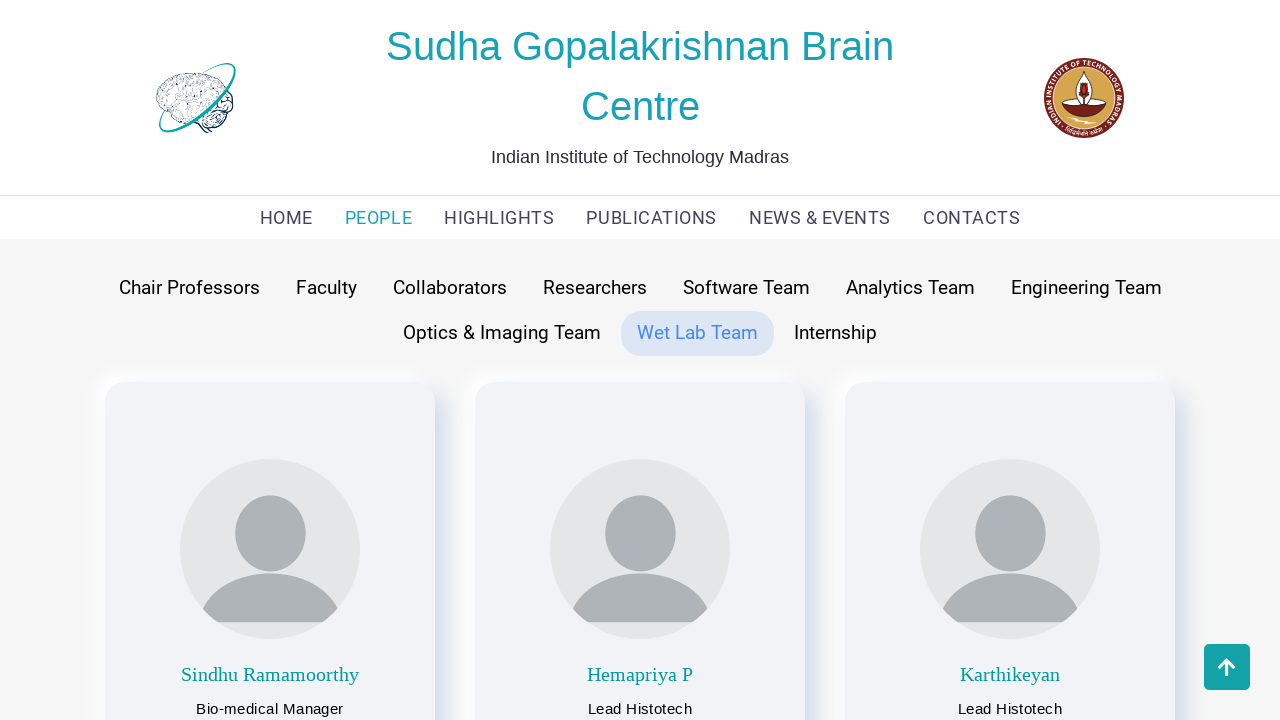

Clicked on Internship category button at (836, 333) on xpath=//button[text()='Internship']
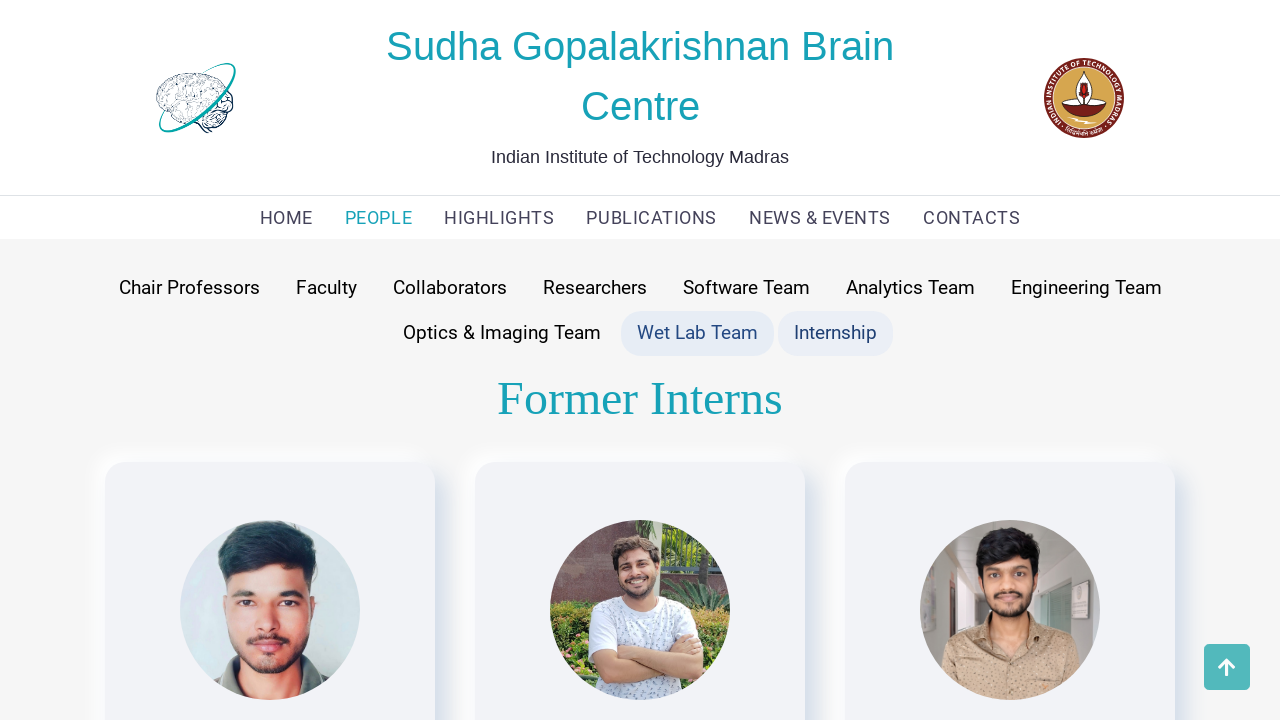

Scrolled to bottom of Internship section
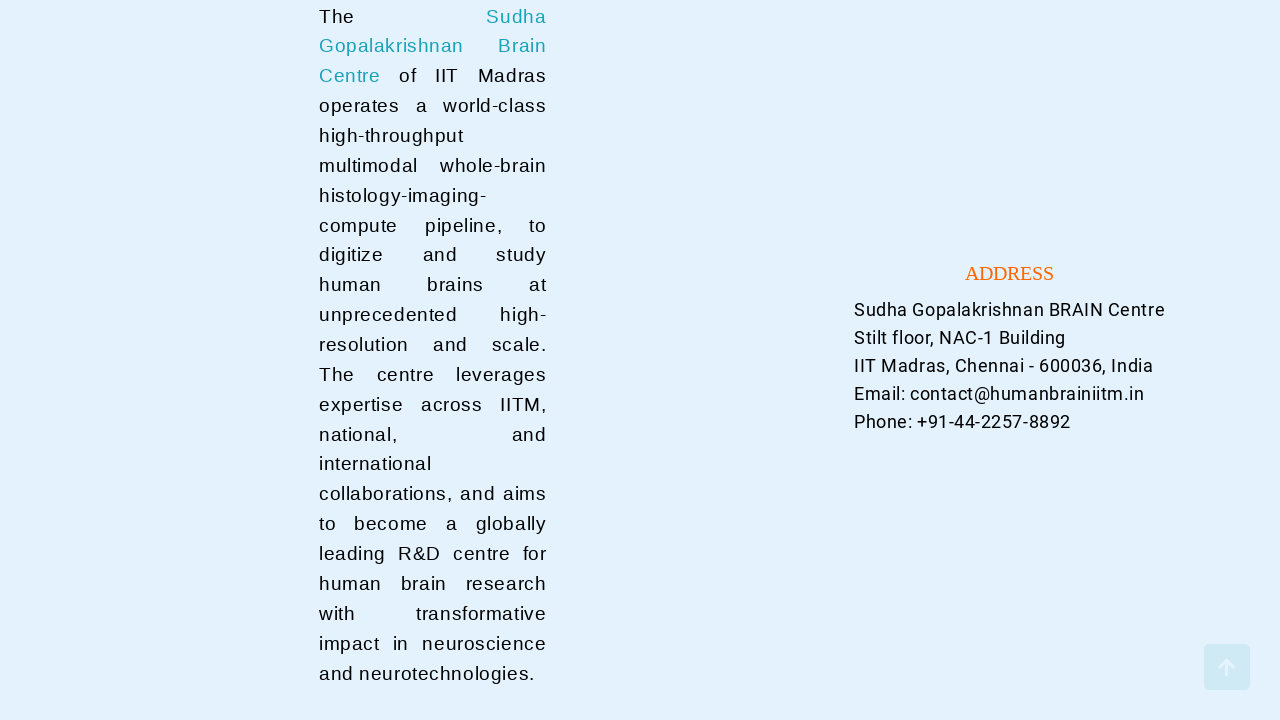

Scrolled back to top
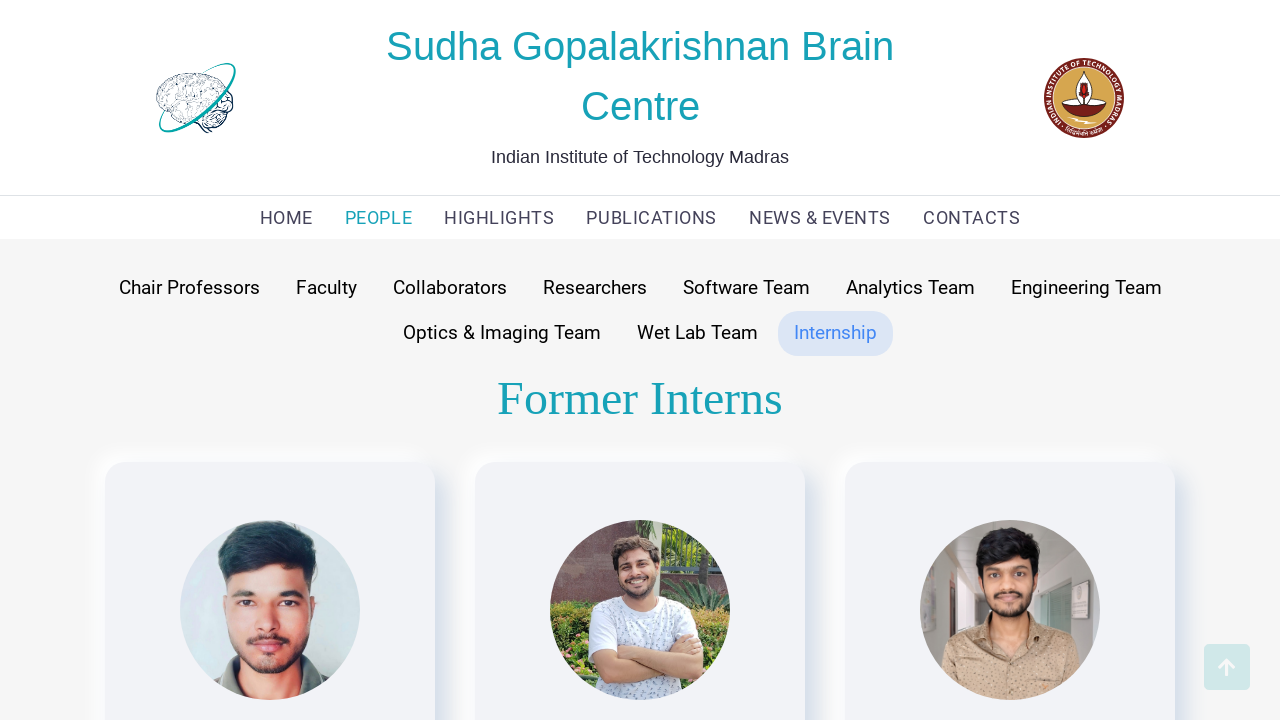

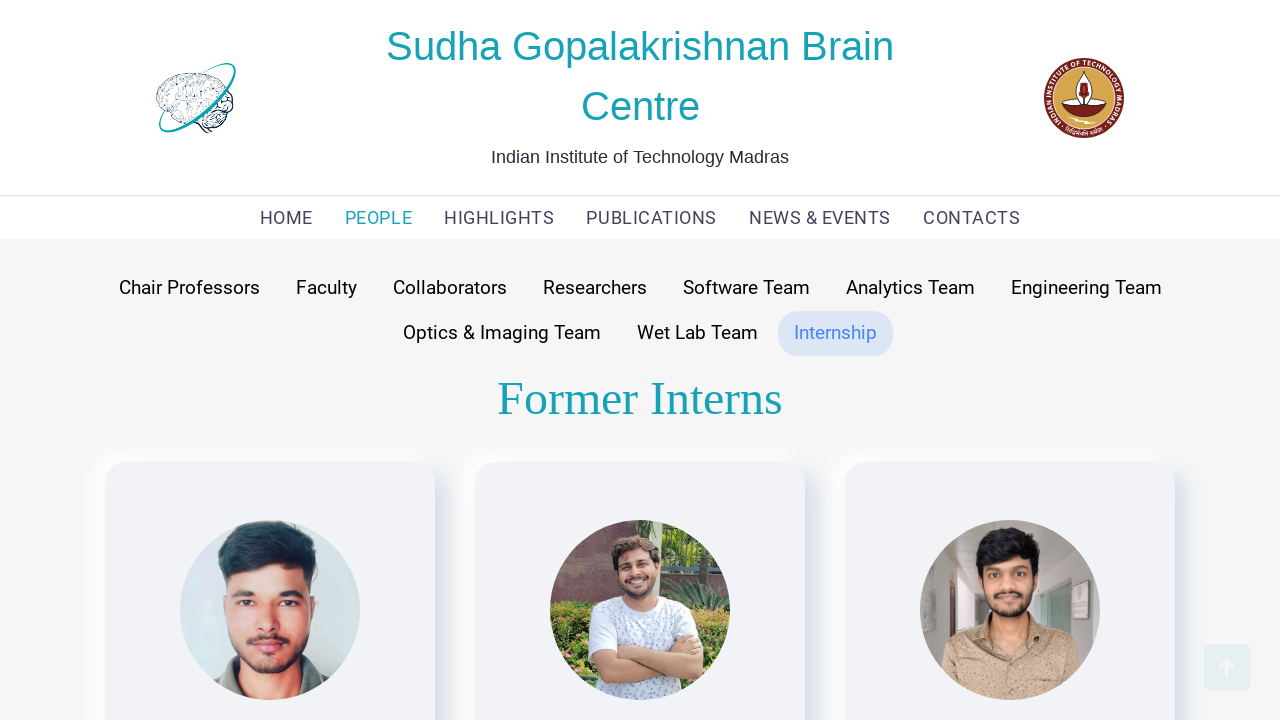